Tests opening a new browser window and verifying content in the new window

Starting URL: https://demoqa.com/browser-windows

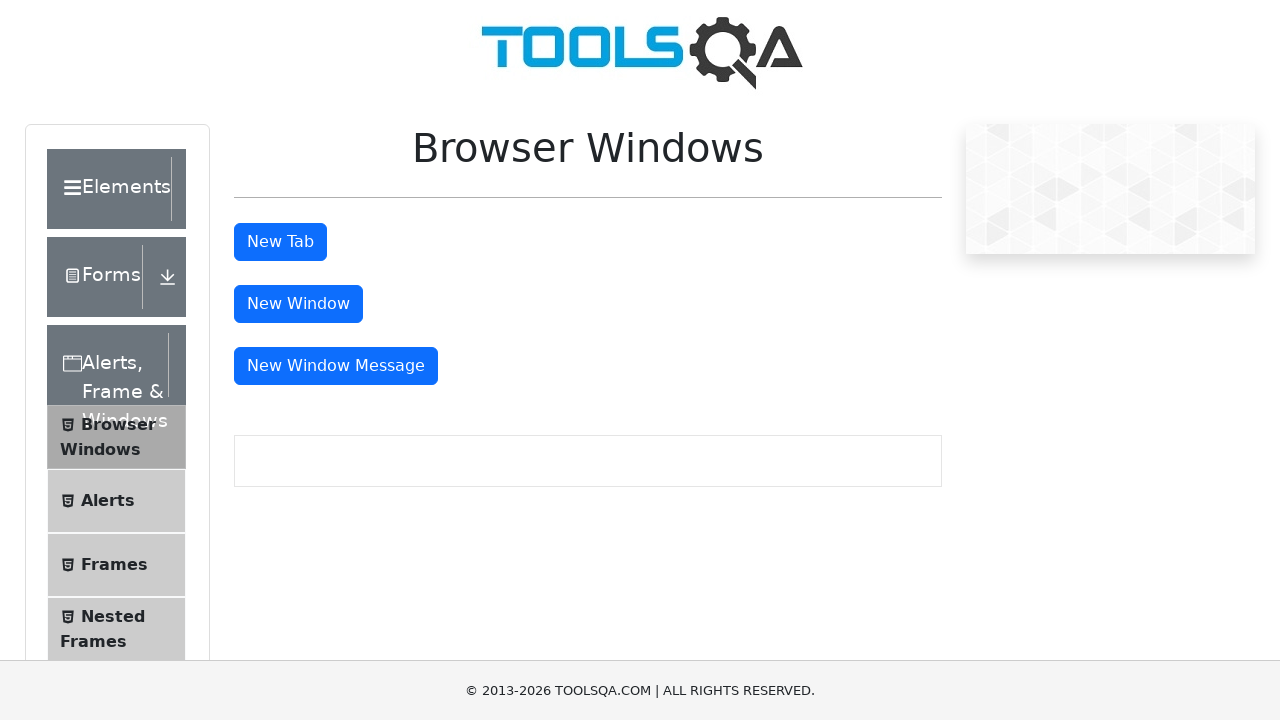

Clicked window button to open new browser window at (298, 304) on #windowButton
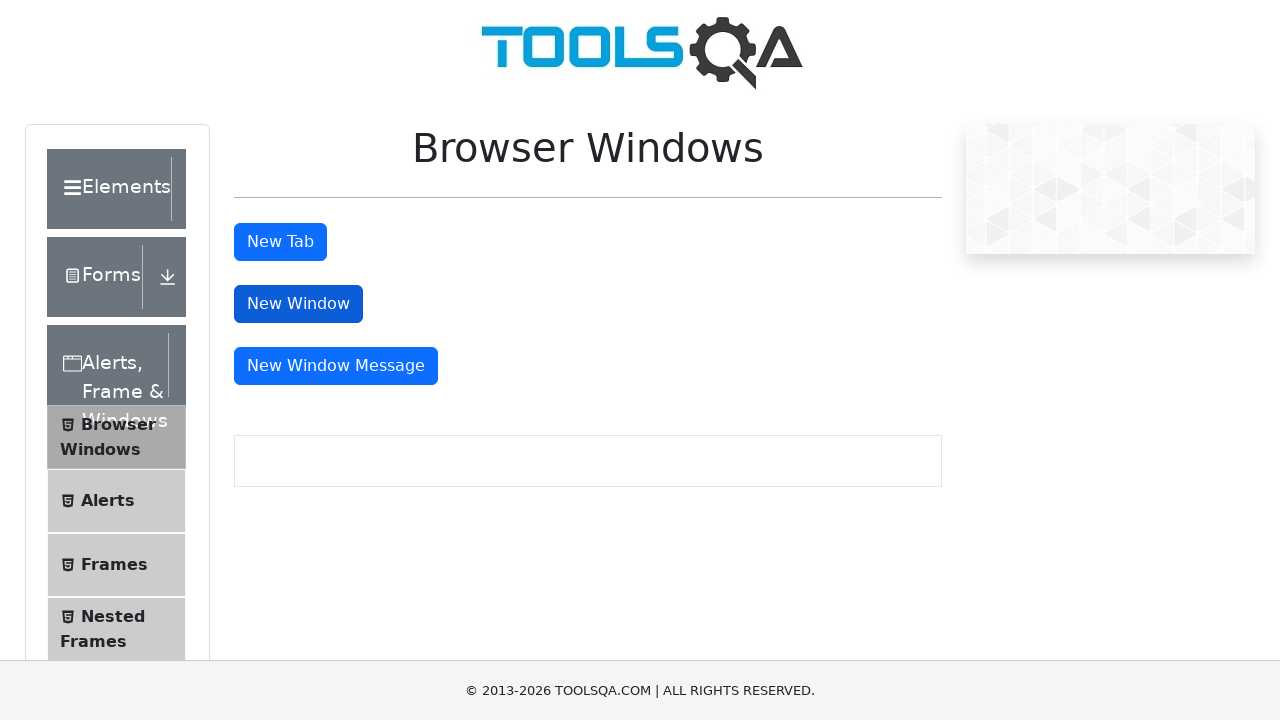

New browser window opened and captured
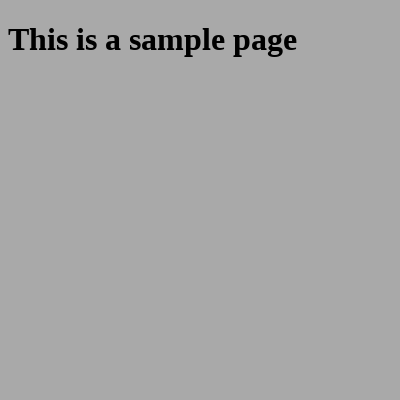

Sample heading element loaded in new window
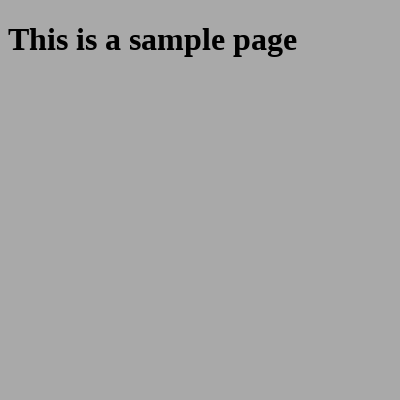

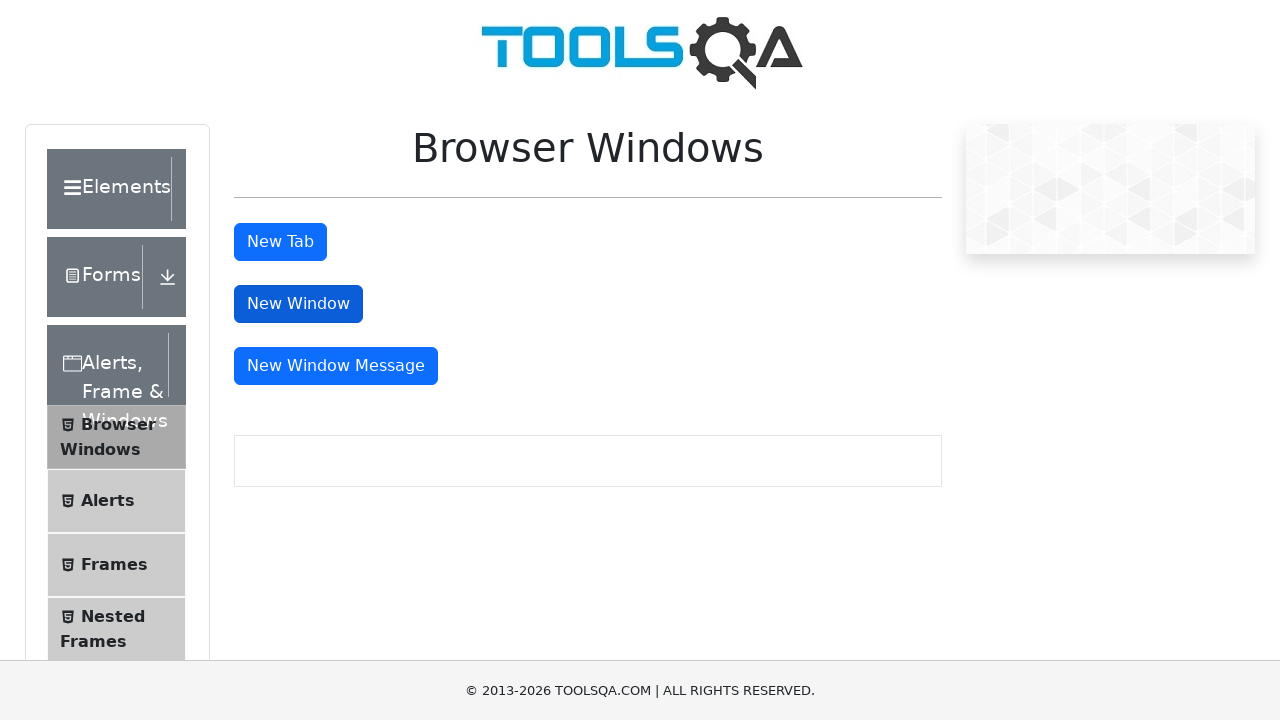